Tests the AMTA massage therapist search functionality by entering a keyword and location, submitting the search, viewing a profile result, and navigating to the next page of results.

Starting URL: https://www.amtamassage.org/find-massage-therapist/

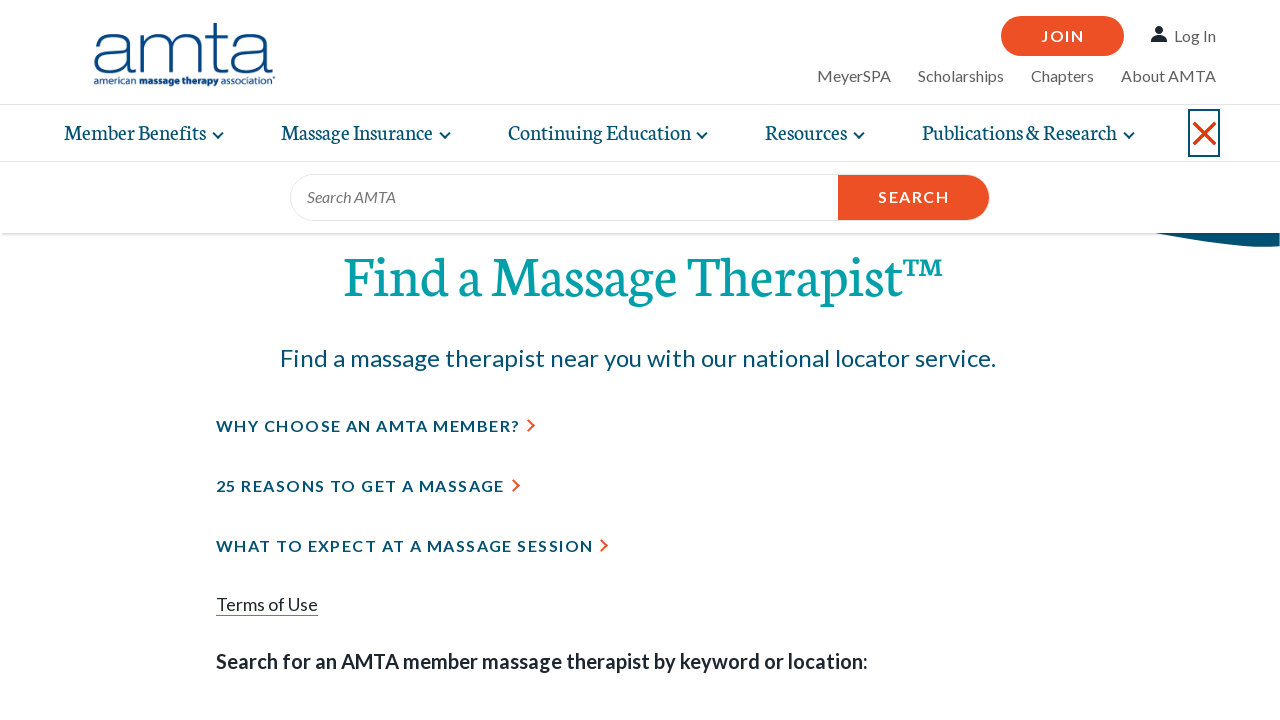

Keyword search field loaded
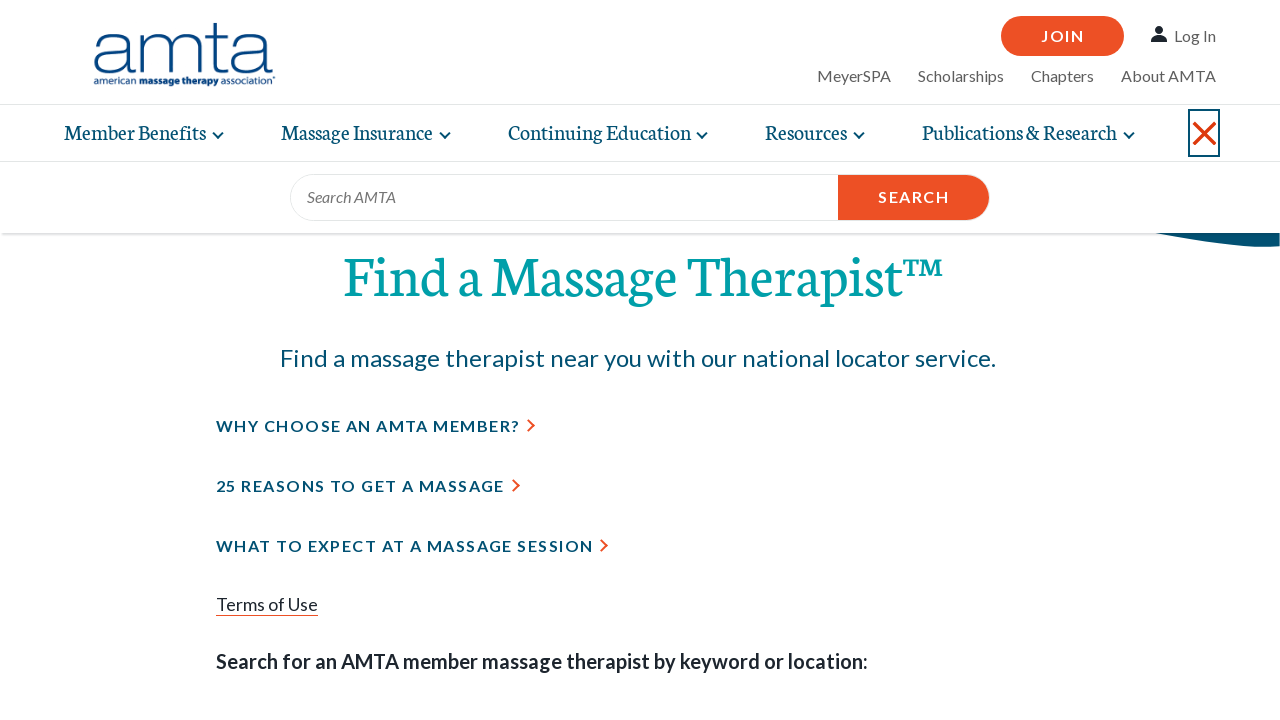

Entered 'Massage' in keyword field on #keyword
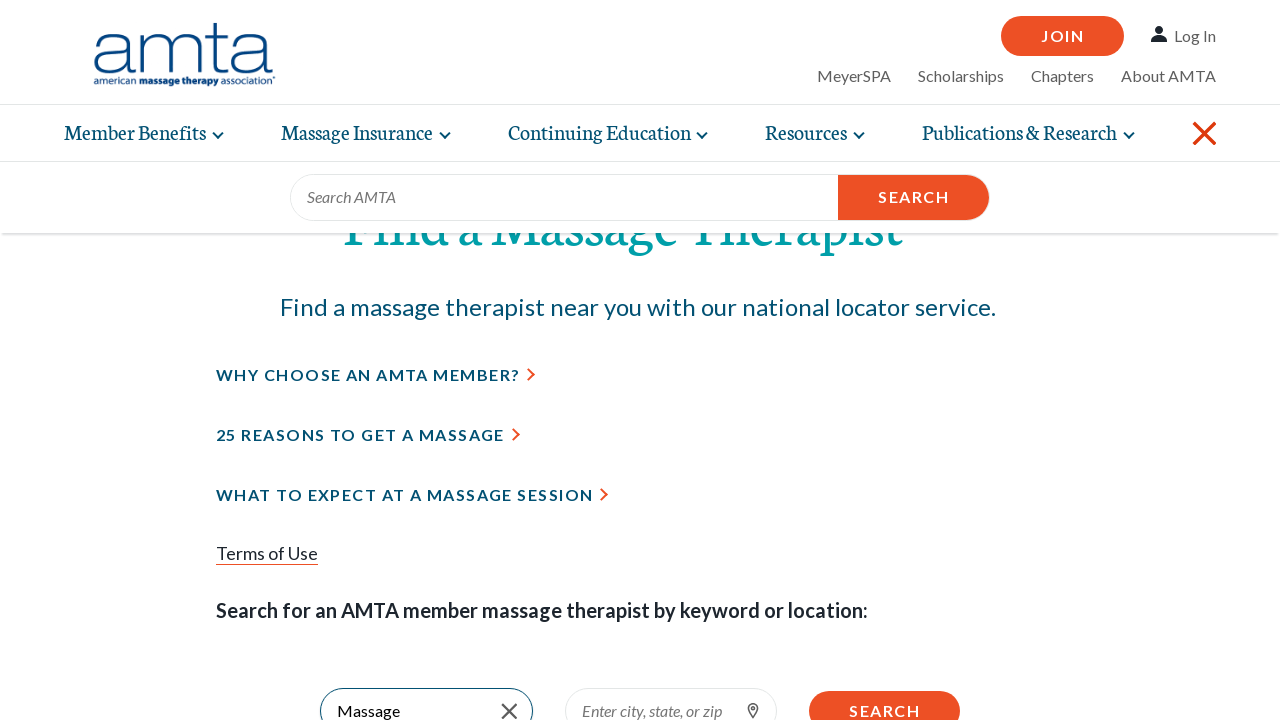

Entered 'CT' in location field on #location
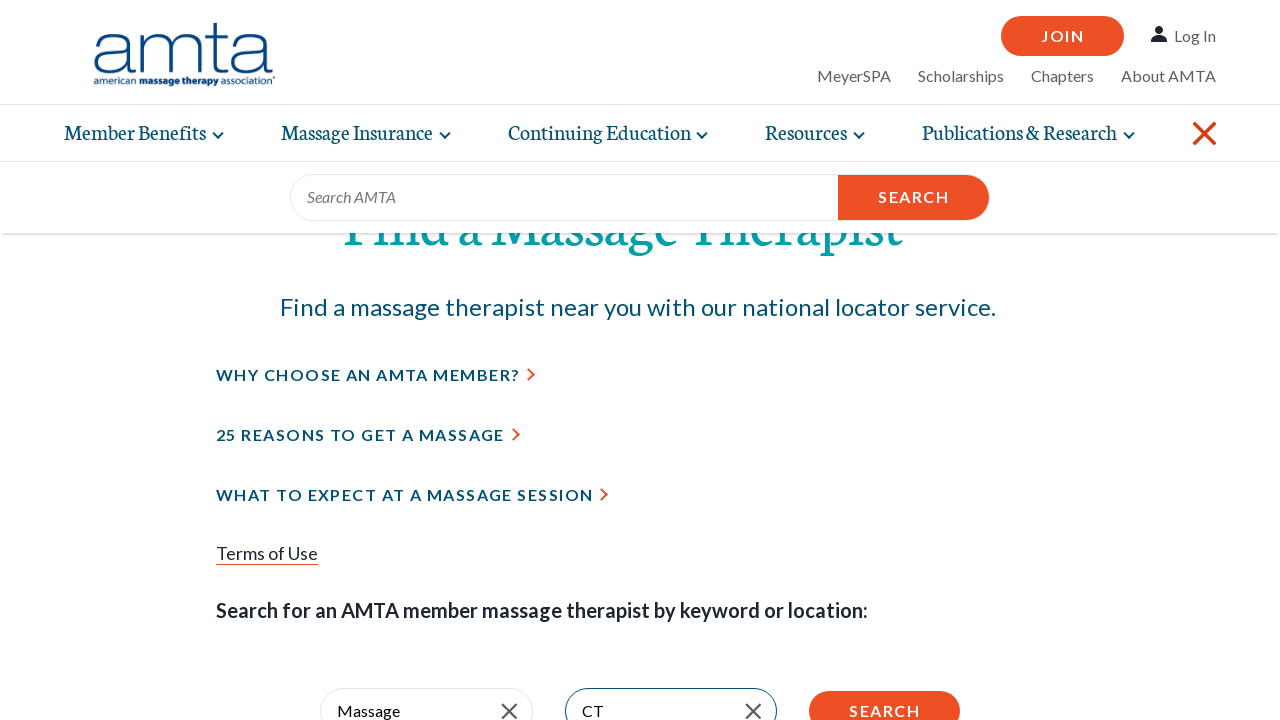

Clicked search button to submit form at (885, 700) on button.btn-primary
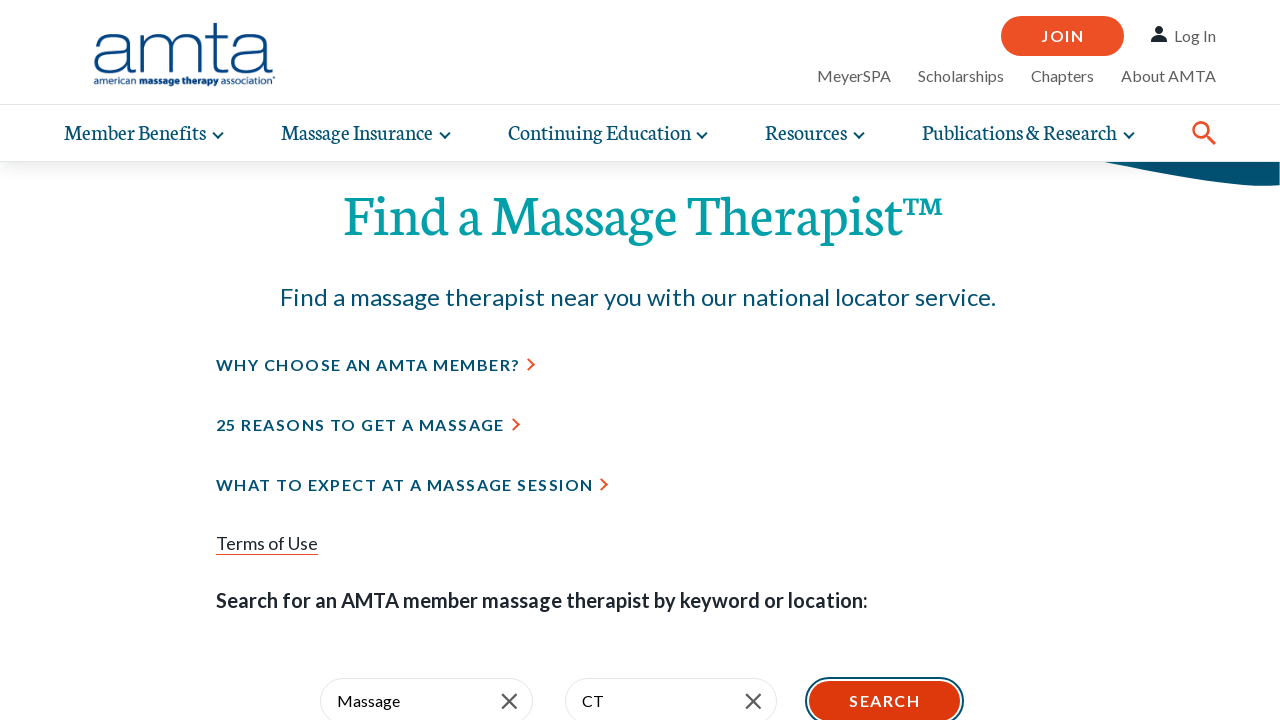

Search results loaded successfully
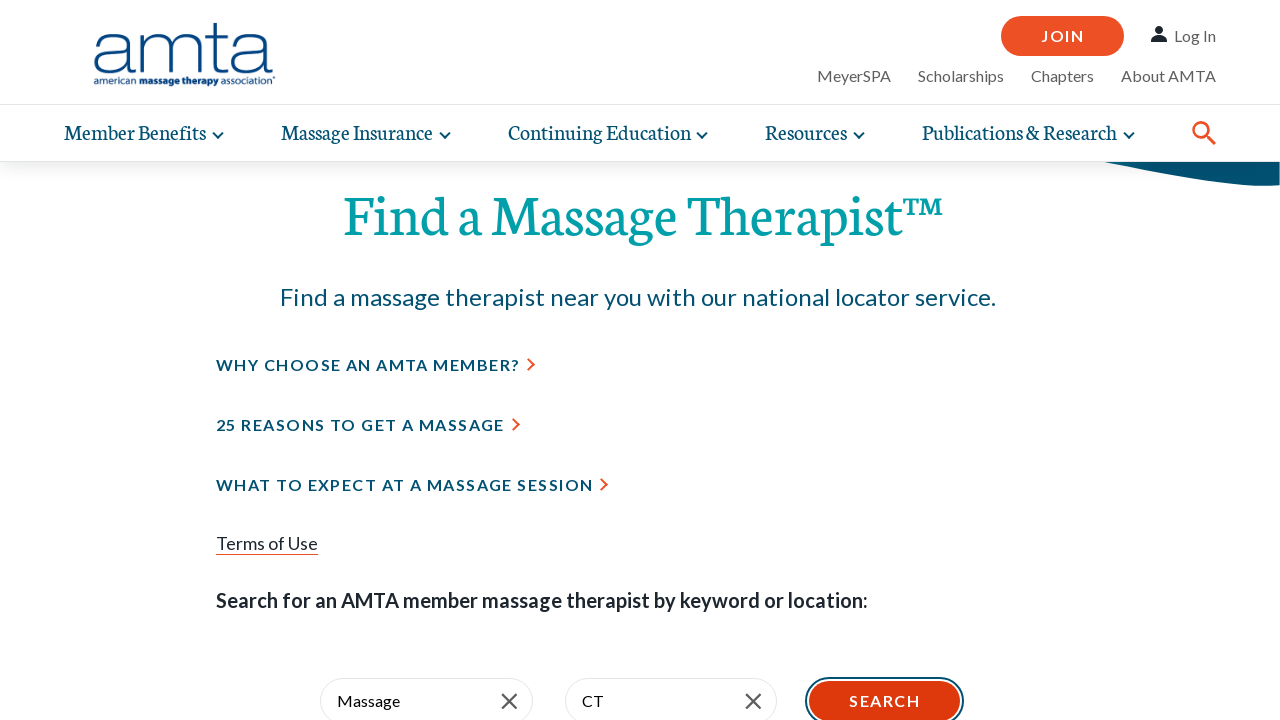

Clicked first massage therapist profile from search results at (482, 360) on xpath=//a[contains(@href, '/famt/')] >> nth=0
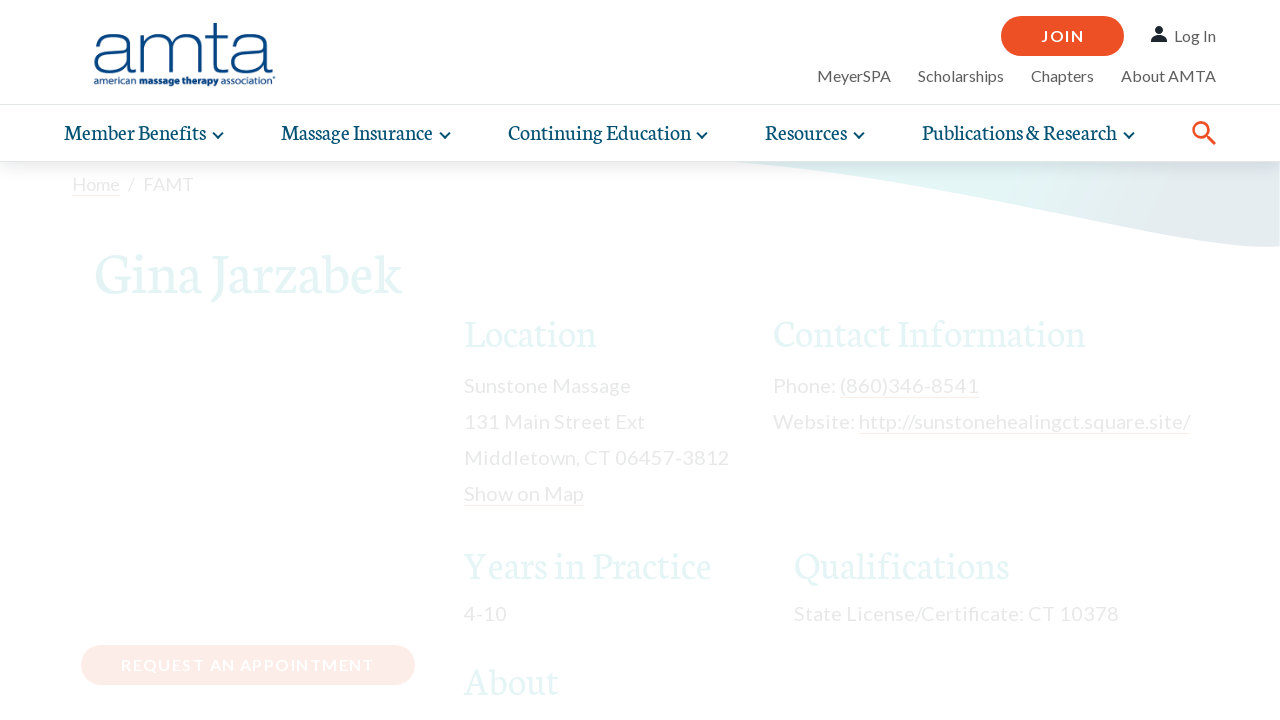

Profile page loaded and network idle
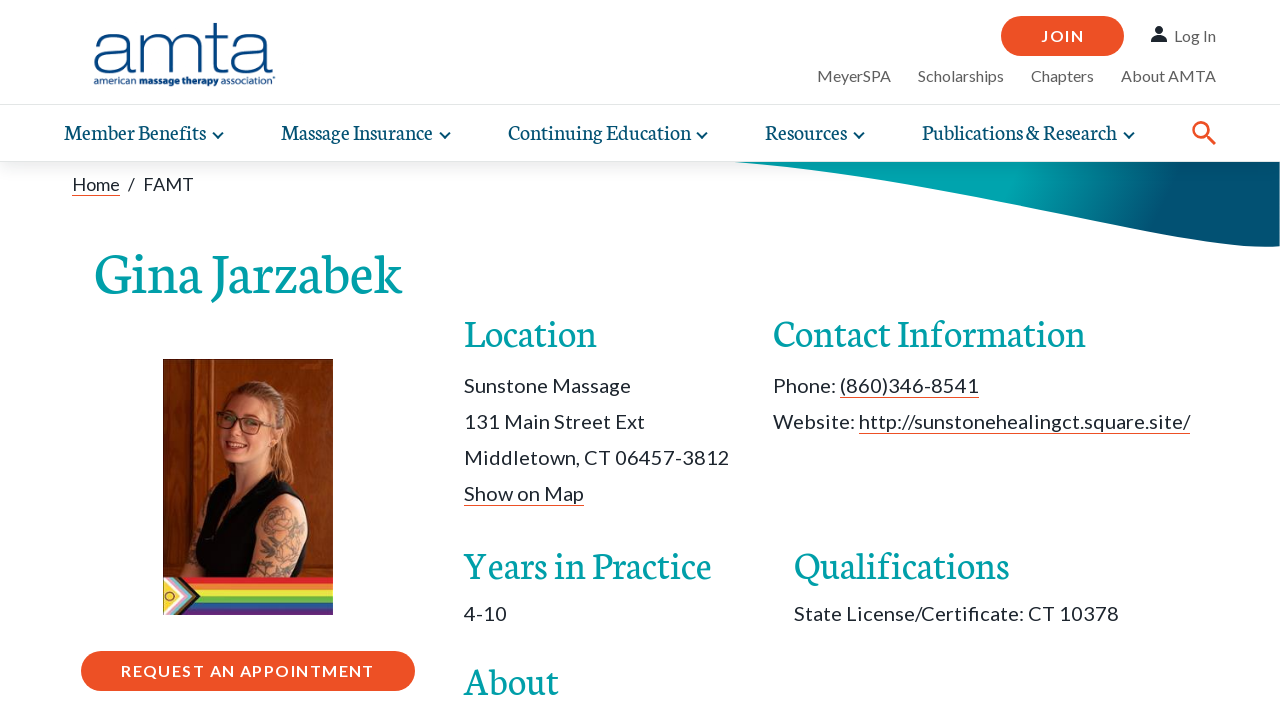

Navigated back to search results page
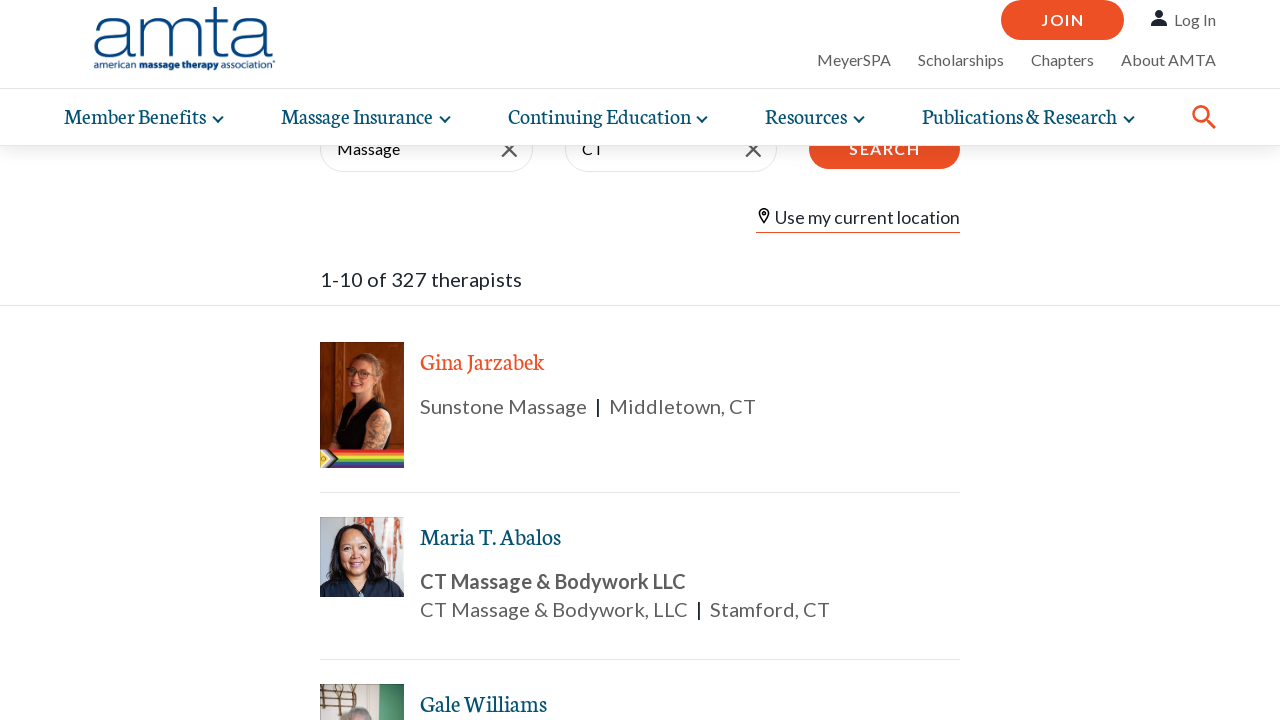

Search results reloaded
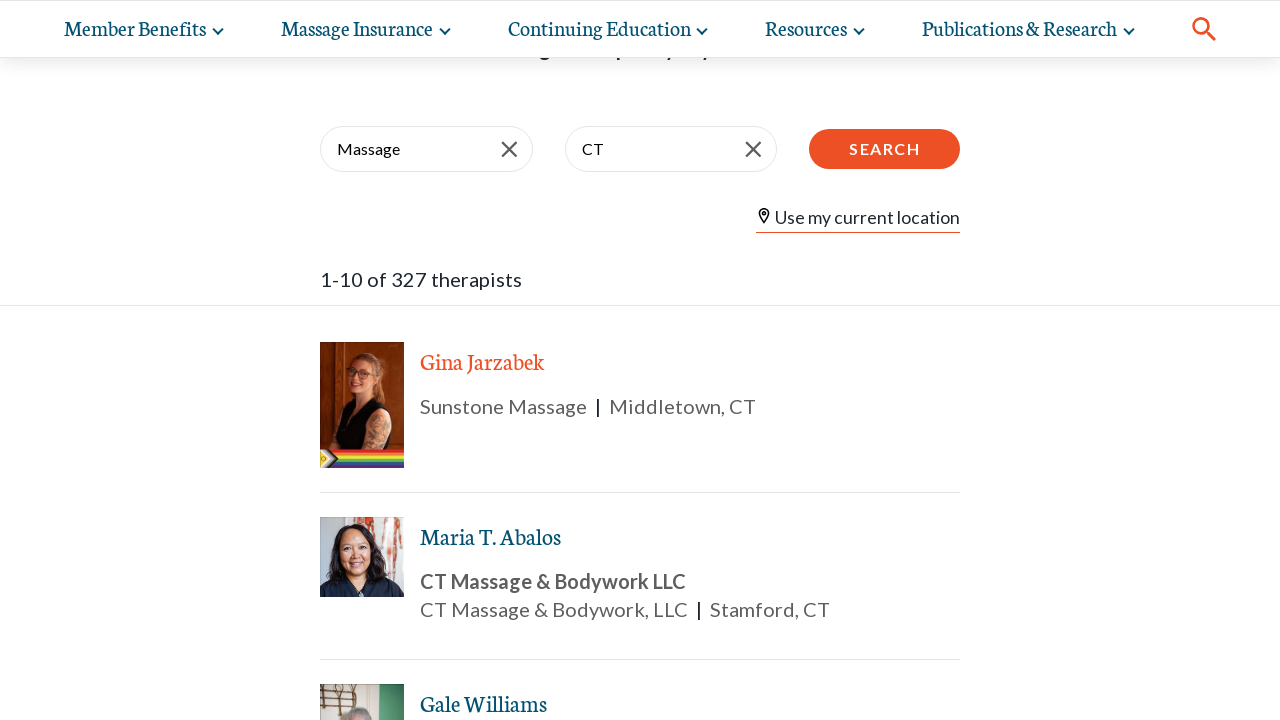

Clicked 'Next Page' pagination button at (902, 360) on xpath=//button[contains(@class,'pagination-arrows-item') and .//span[contains(te
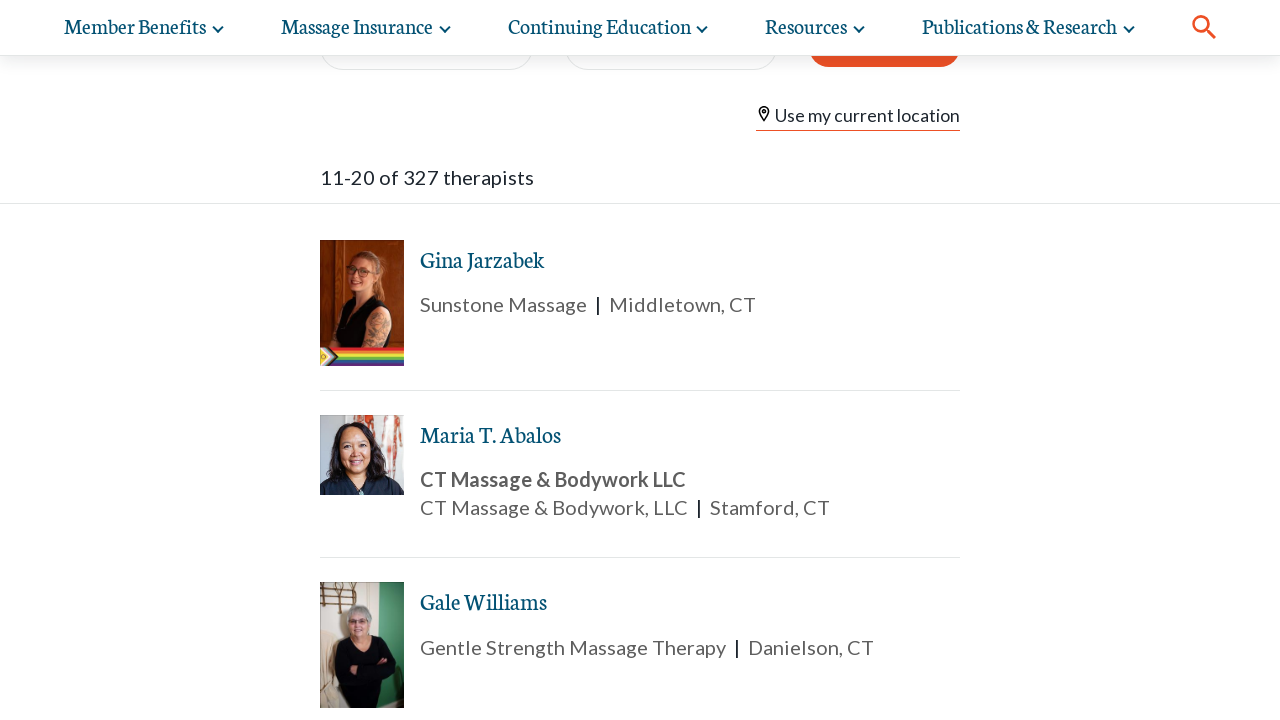

Next page of search results loaded successfully
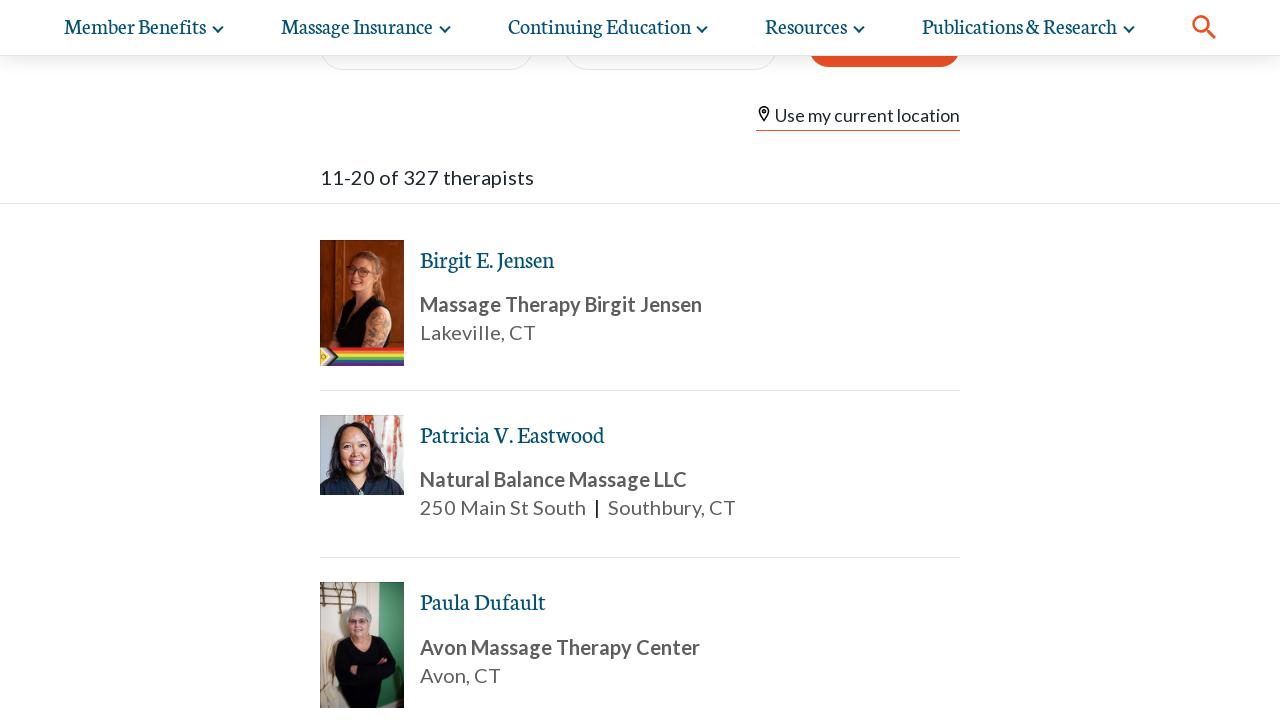

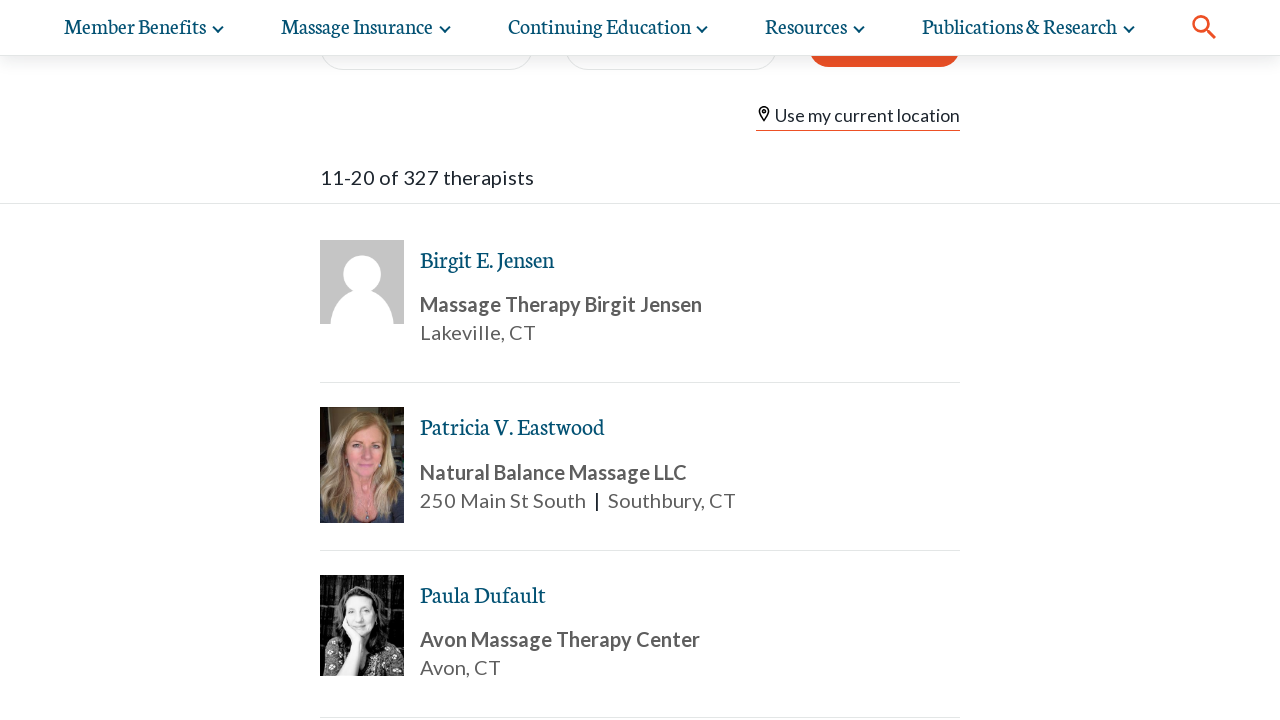